Tests GitHub's advanced search form by filling in search criteria (search term, repository owner, date filter, and language) and submitting the form to perform a repository search.

Starting URL: https://github.com/search/advanced

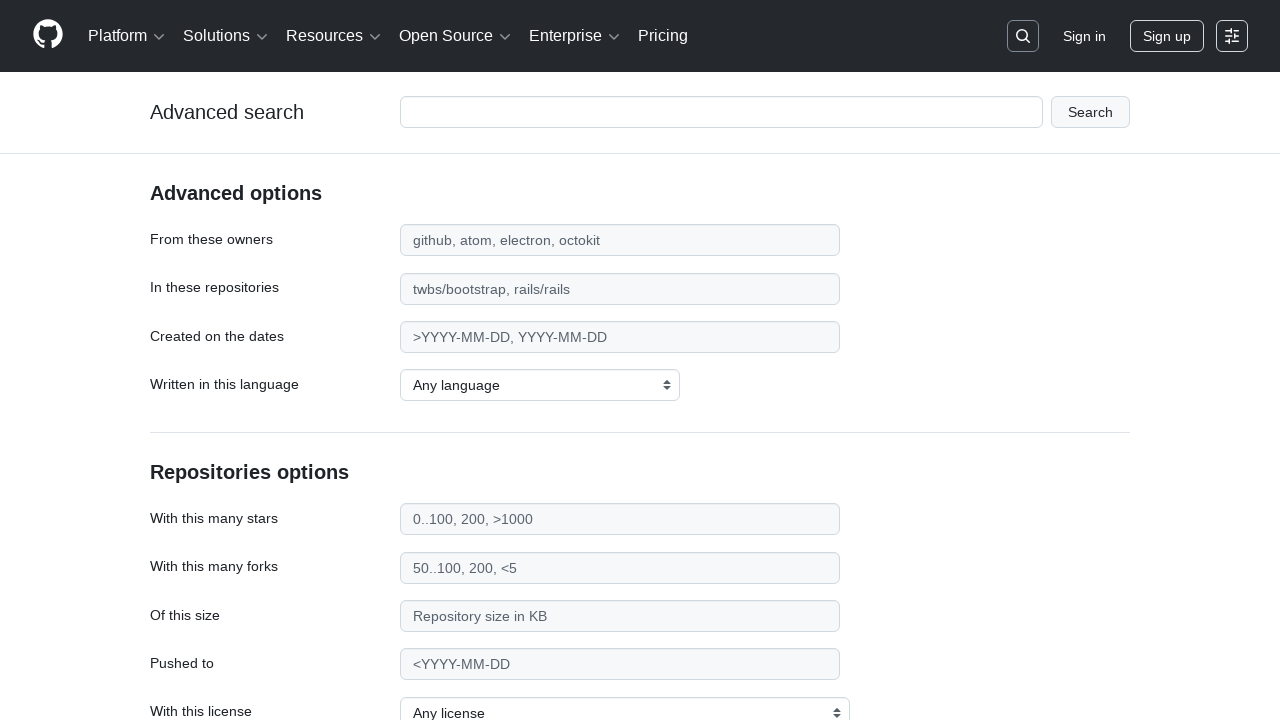

Filled search term field with 'web-scraping' on #adv_code_search input.js-advanced-search-input
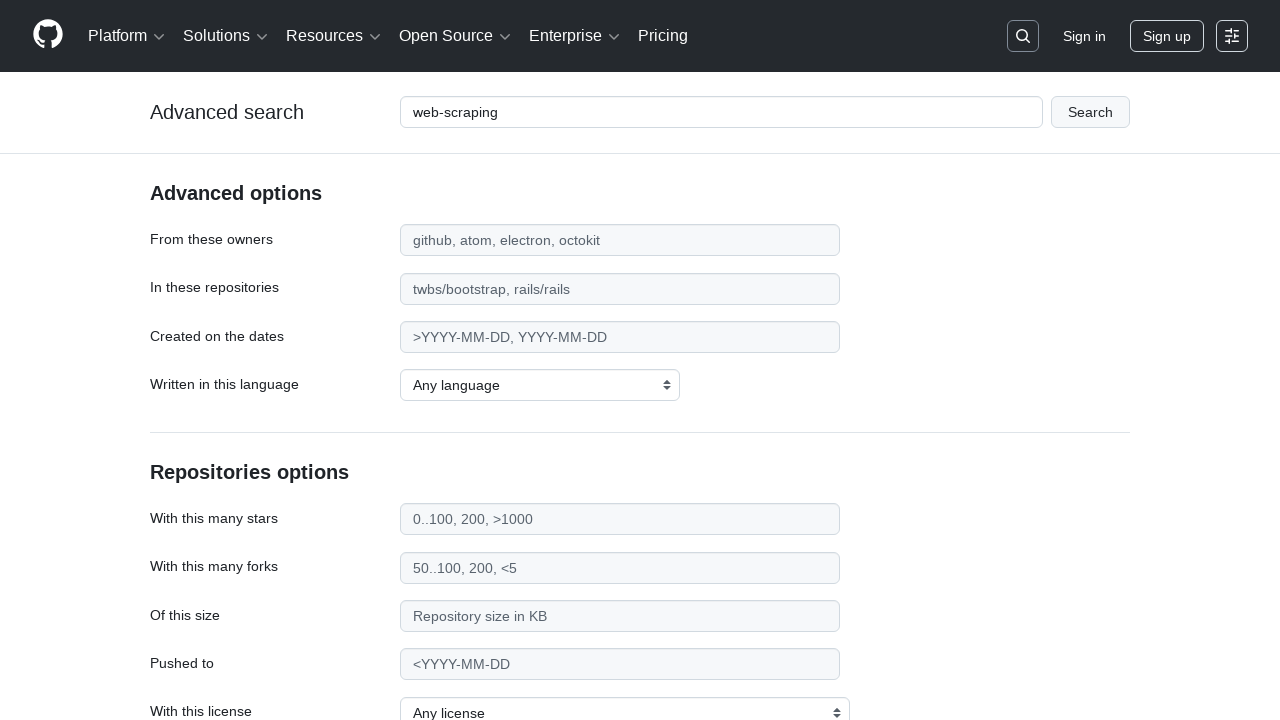

Filled repository owner field with 'microsoft' on #search_from
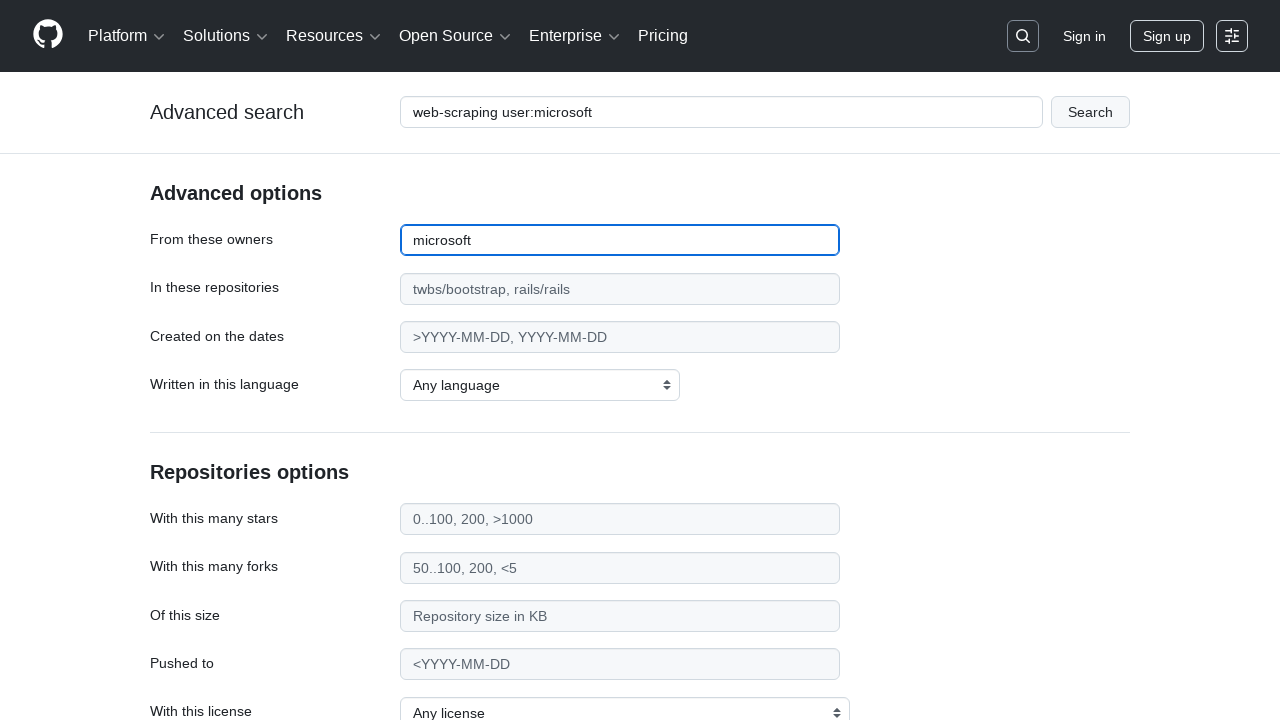

Filled date filter field with '>2020' on #search_date
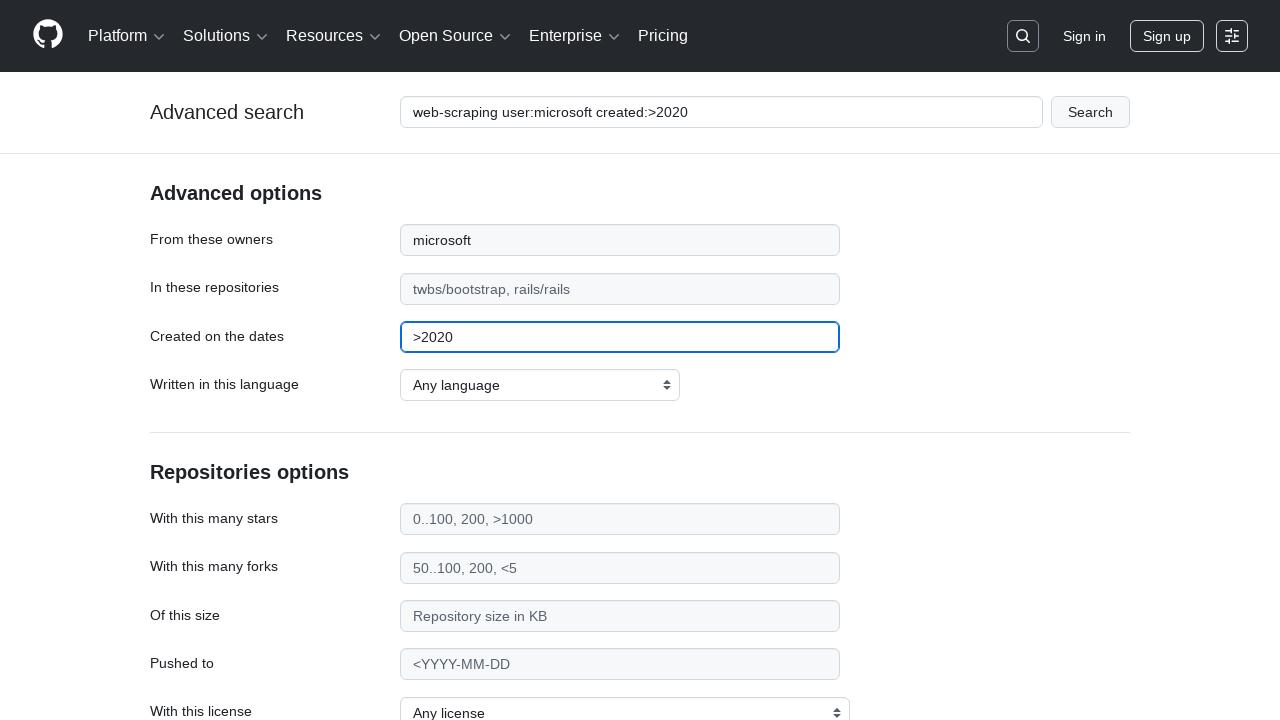

Selected 'Python' from programming language dropdown on select#search_language
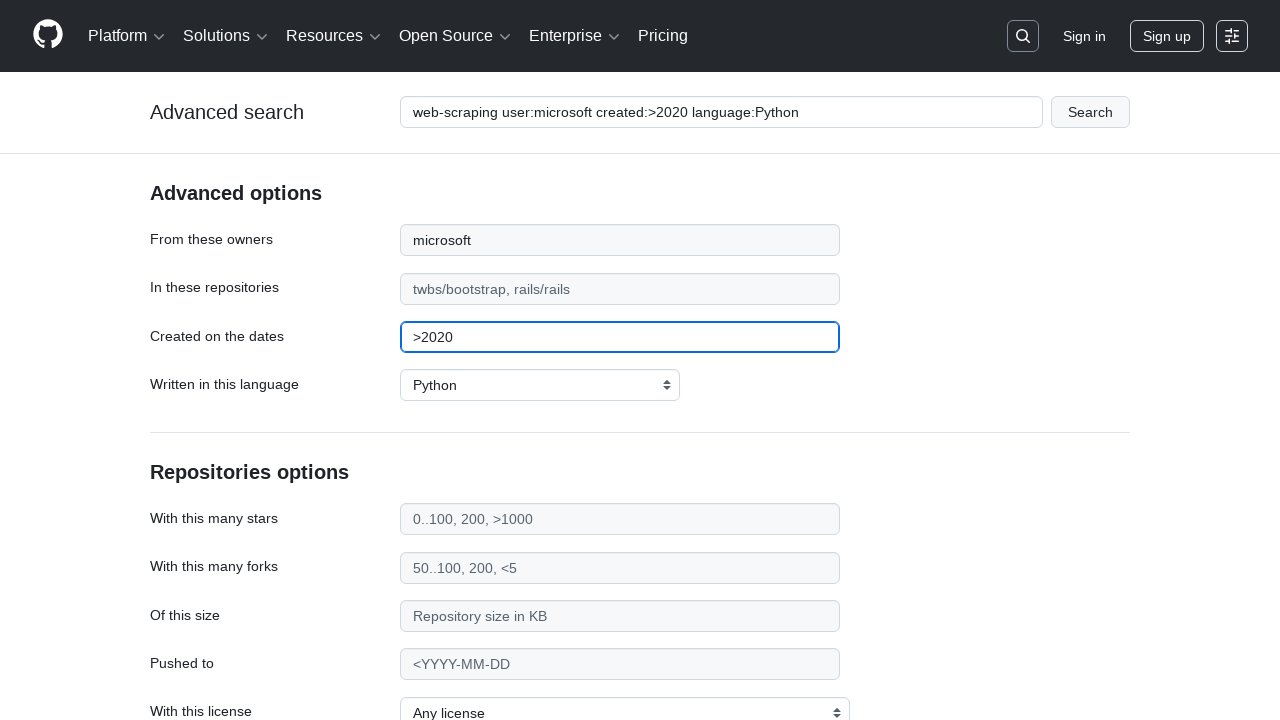

Clicked submit button to execute advanced search at (1090, 112) on #adv_code_search button[type="submit"]
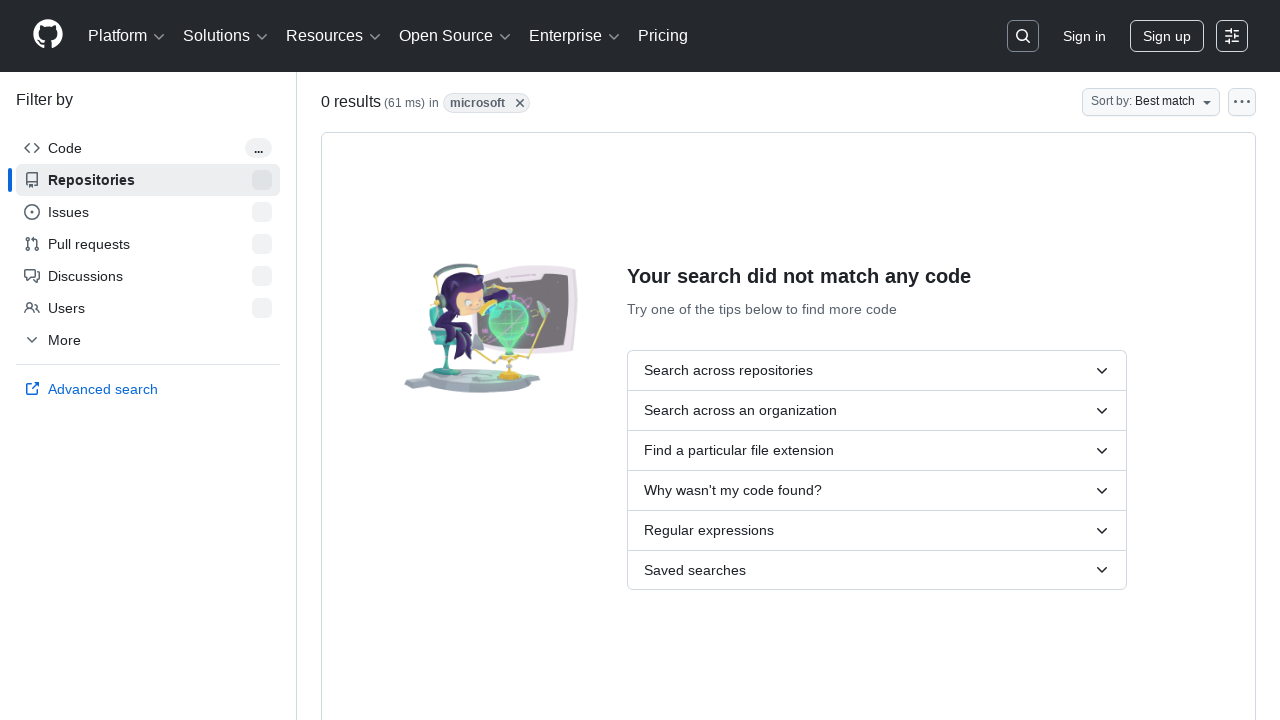

Search results page loaded with network idle
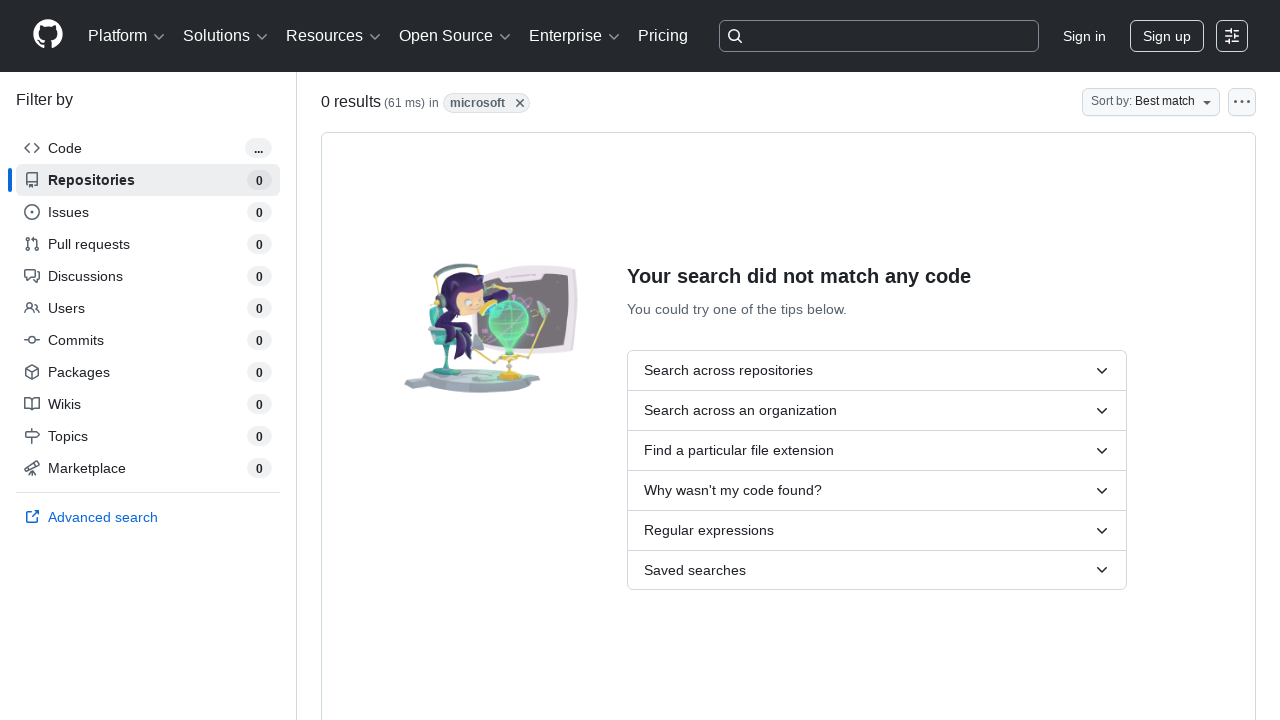

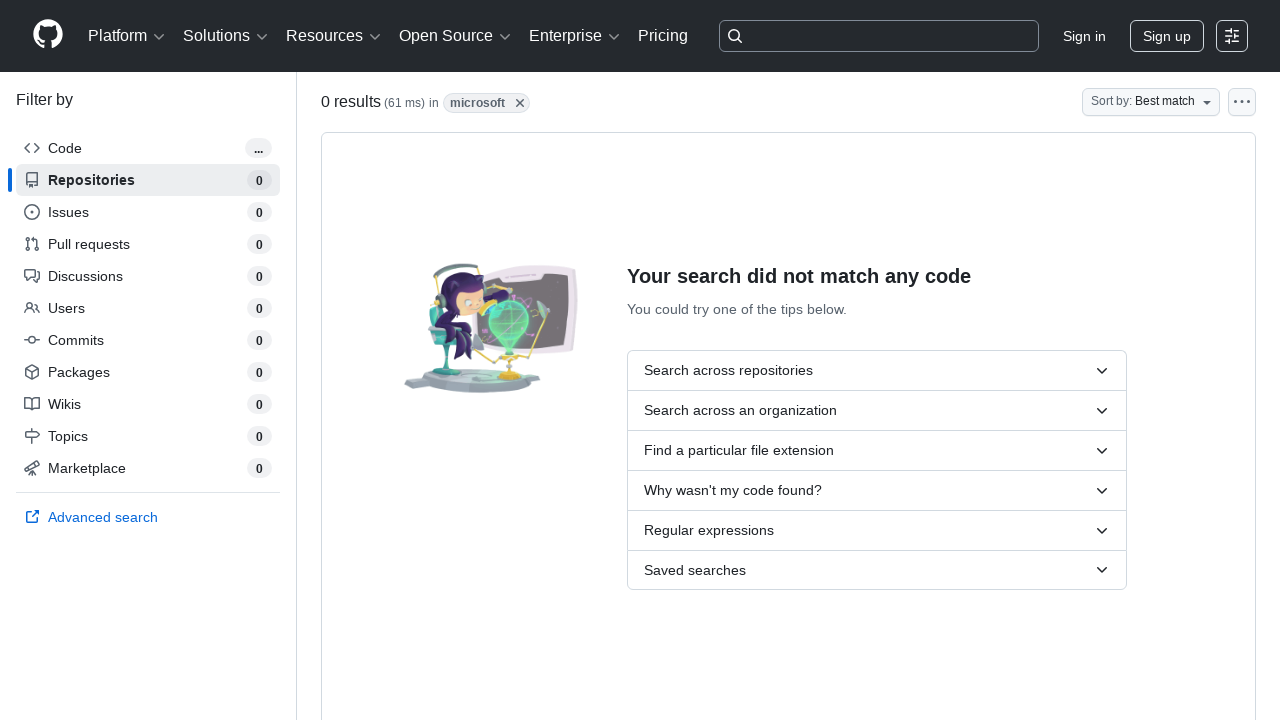